Tests a registration form by filling in first name, last name, and email fields, then submitting and verifying the success message

Starting URL: http://suninjuly.github.io/registration1.html

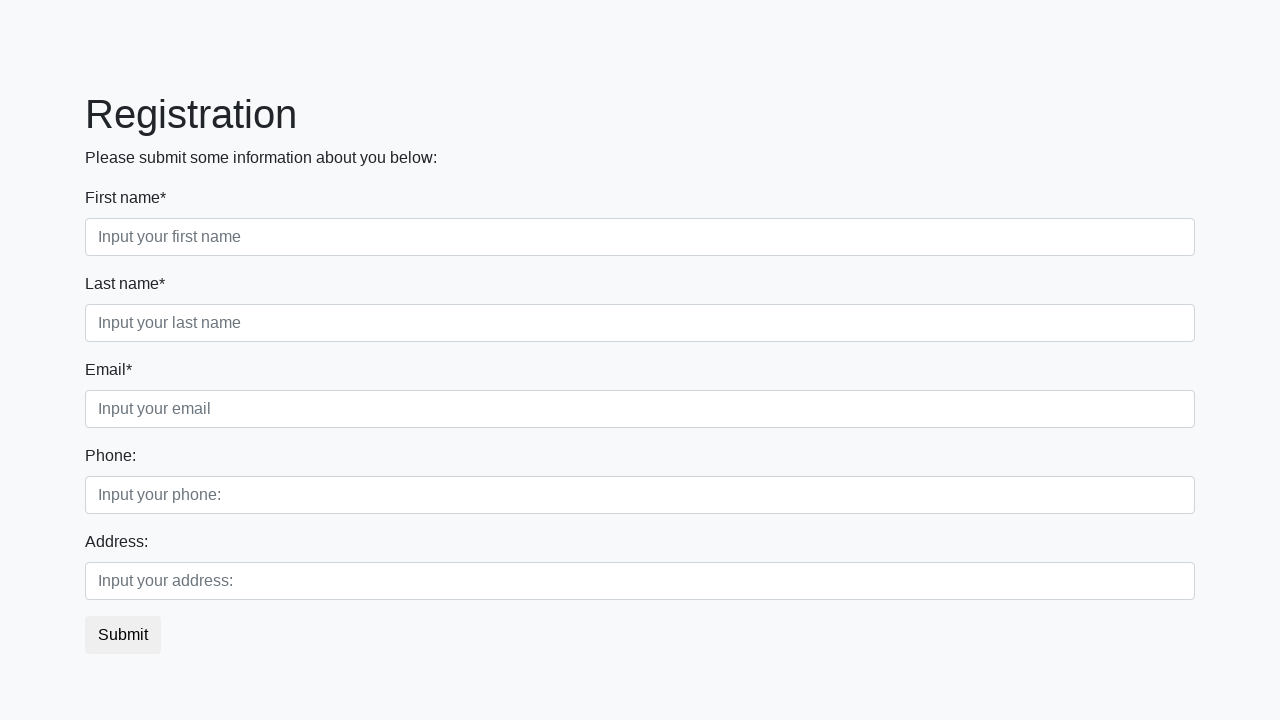

Filled first name field with 'Yevgenii' on [class=first_block] input.first
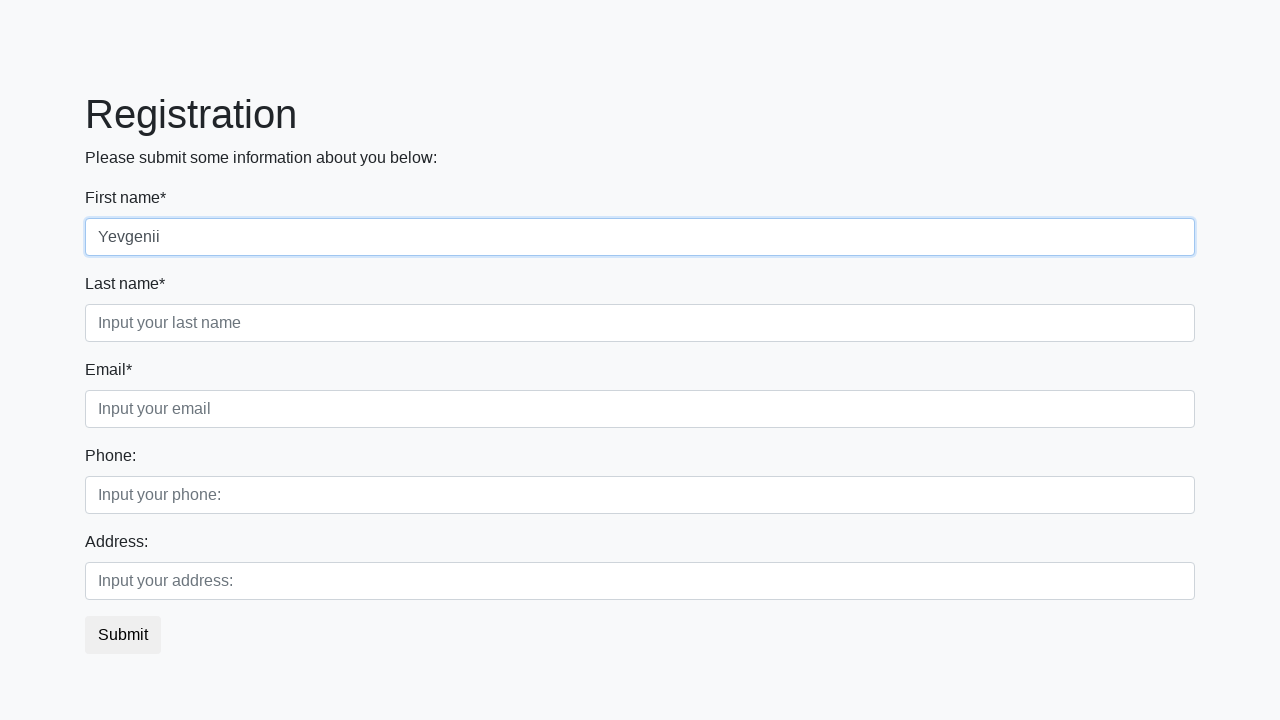

Filled last name field with 'Yevgenii' on [class=first_block] input.second
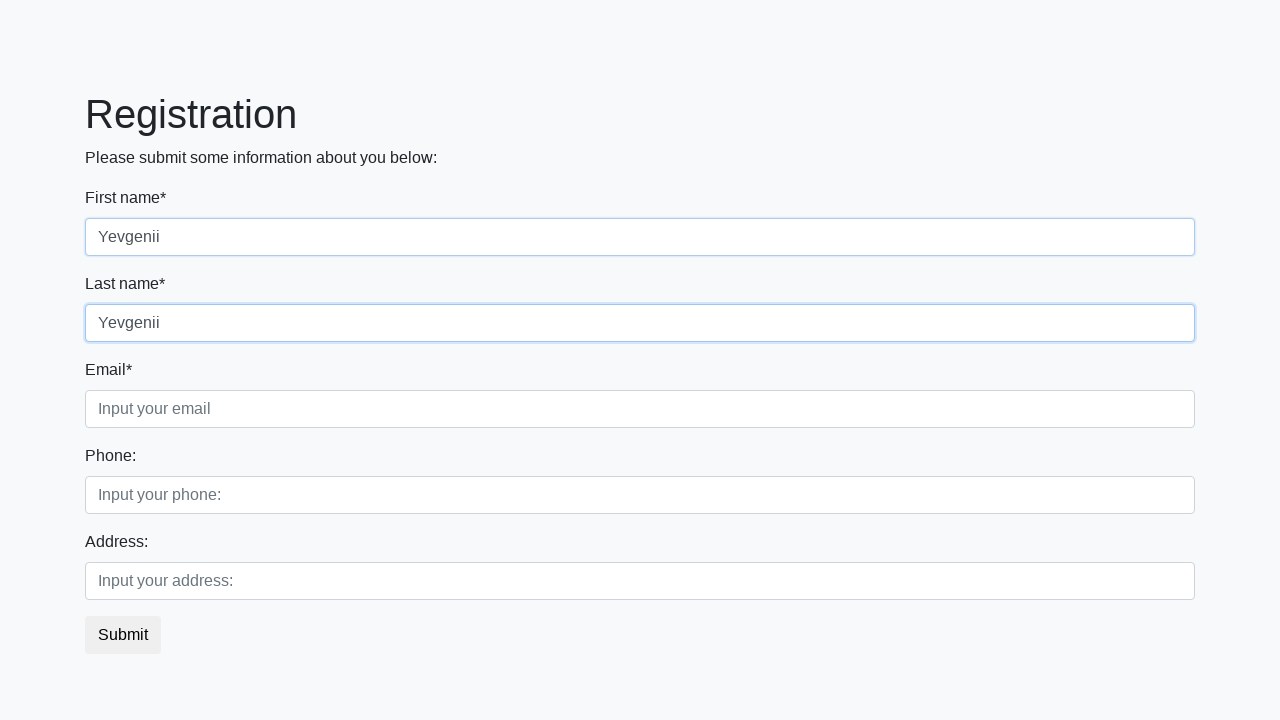

Filled email field with 'yevgenii@hmail.com' on [class=first_block] input.third
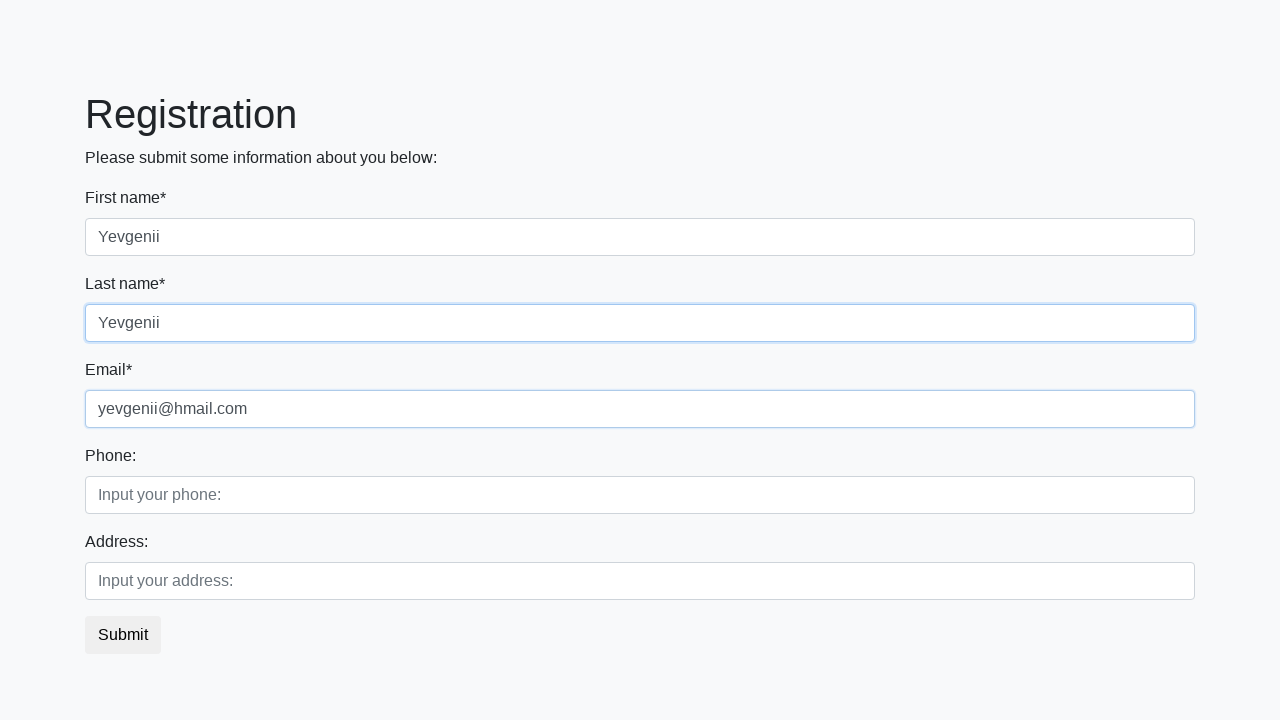

Clicked submit button at (123, 635) on button.btn
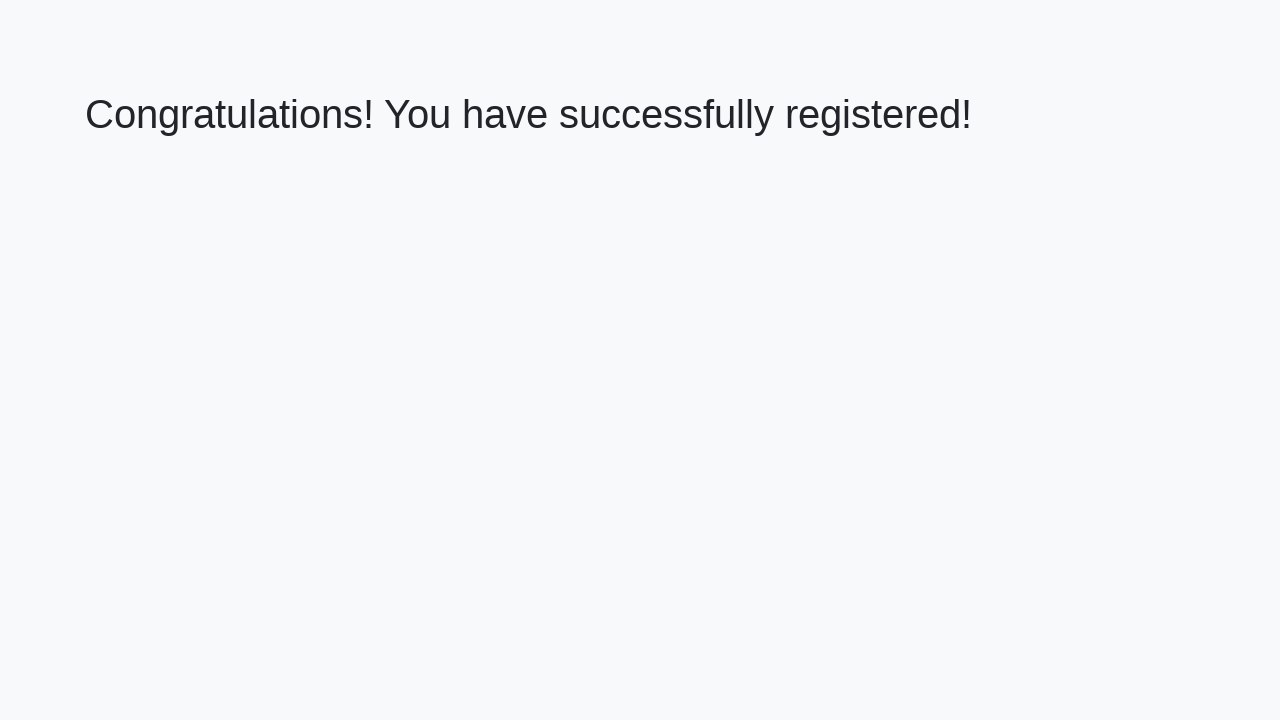

Success message h1 element loaded
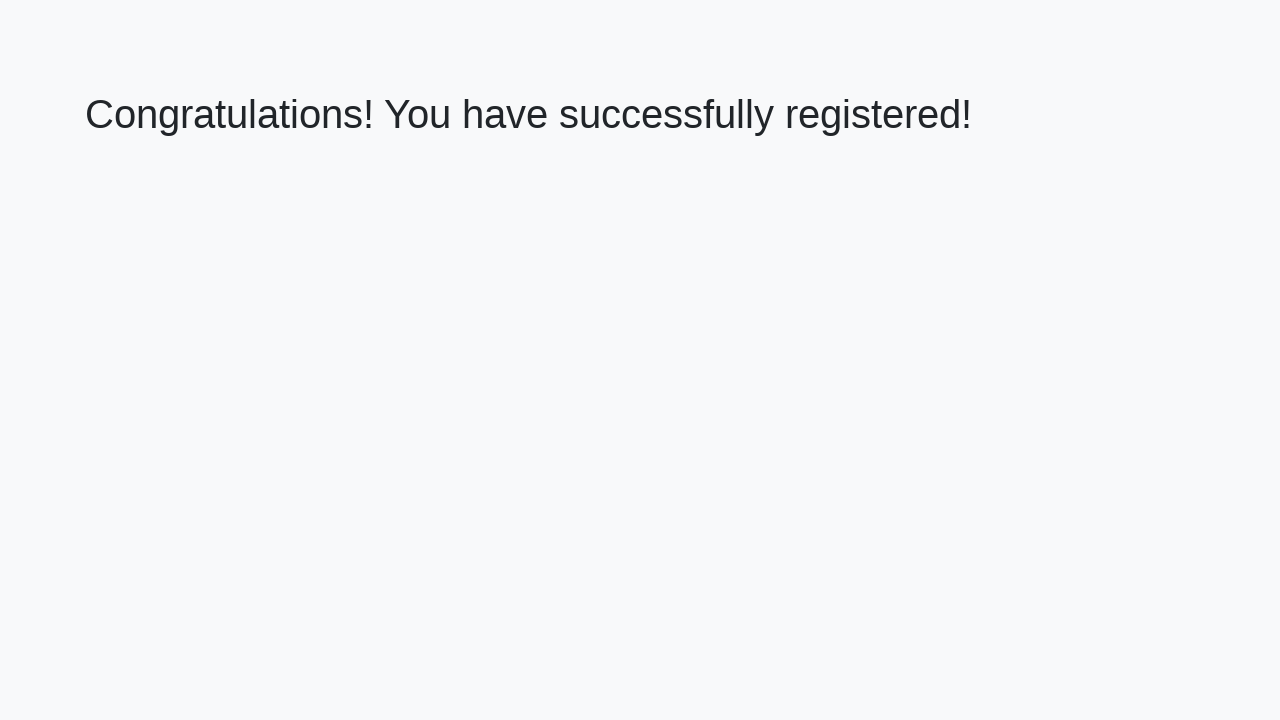

Retrieved success message text
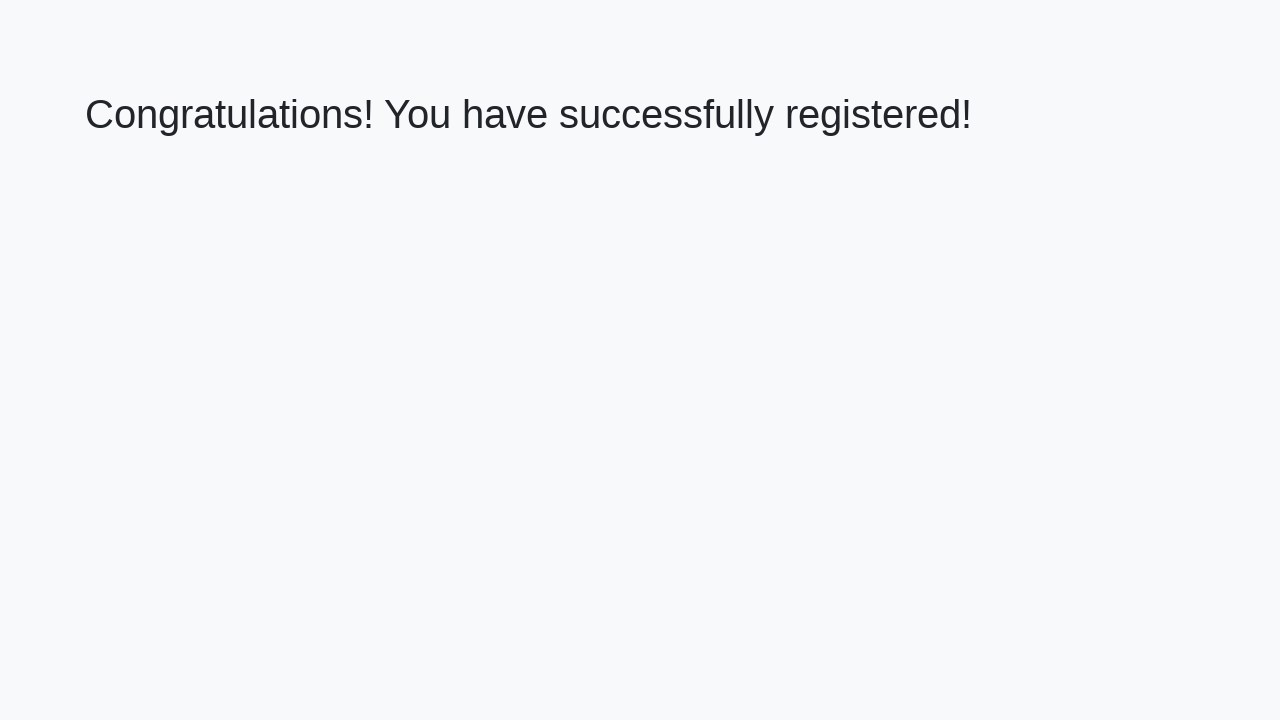

Verified success message matches expected text
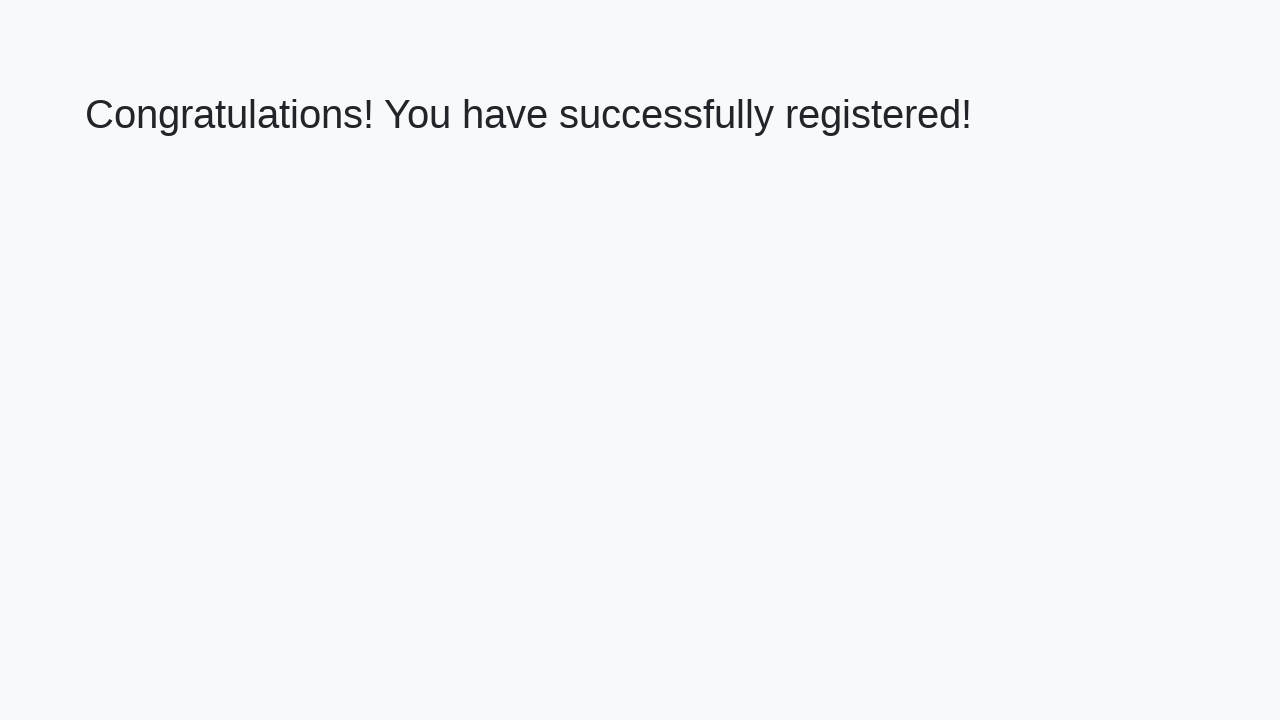

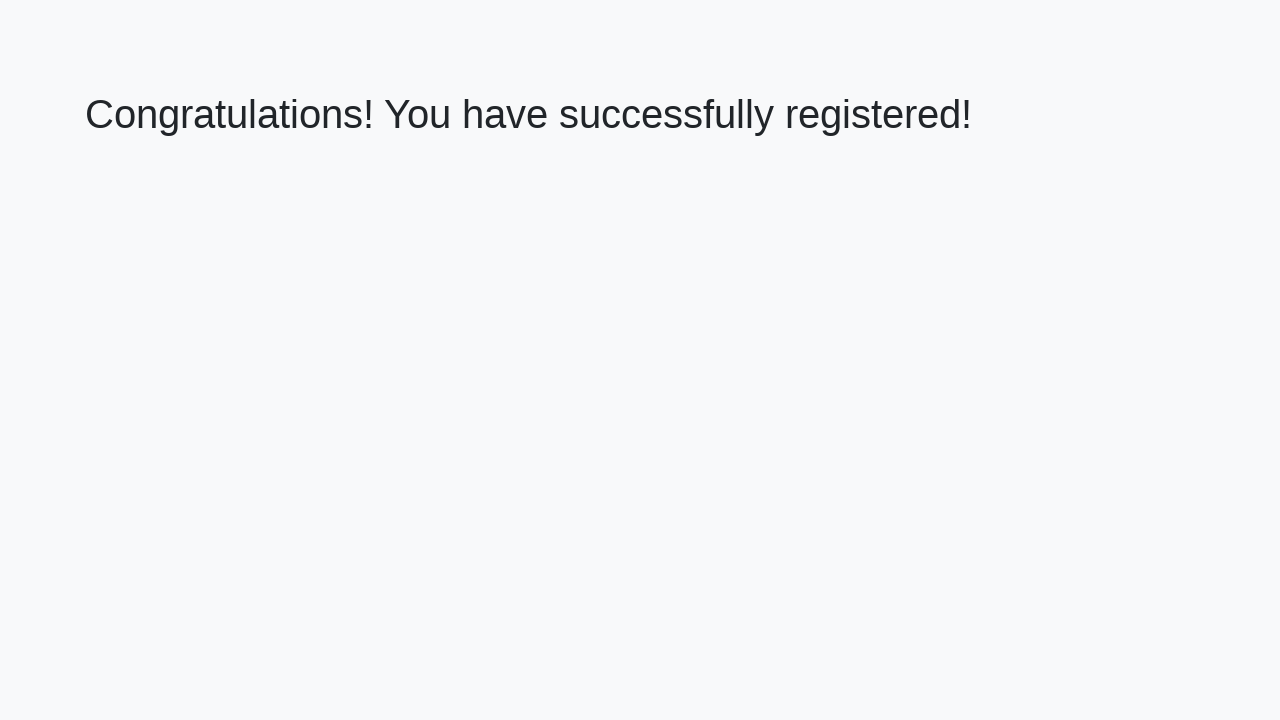